Tests that clicking on a table column header sorts the column data alphabetically by verifying the sorted order

Starting URL: https://rahulshettyacademy.com/seleniumPractise/#/offers

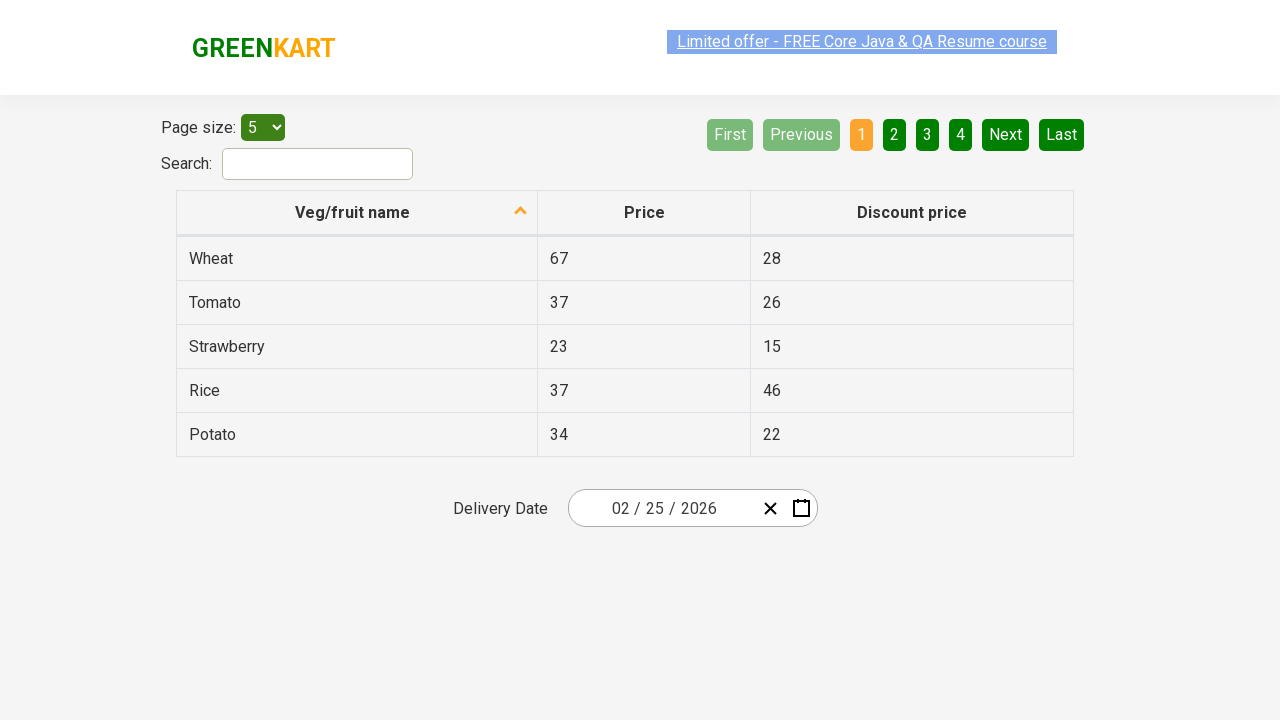

Clicked on first column header to sort at (357, 213) on xpath=//tr/th[1]
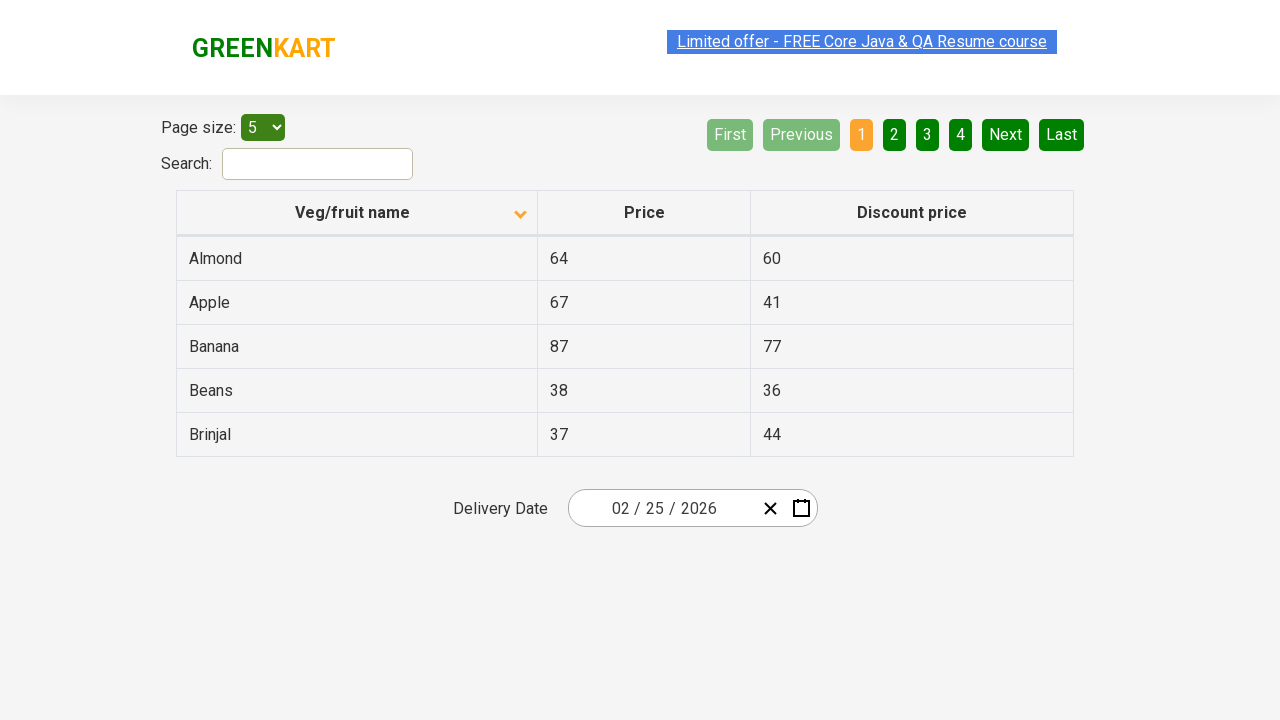

Retrieved all elements from first column
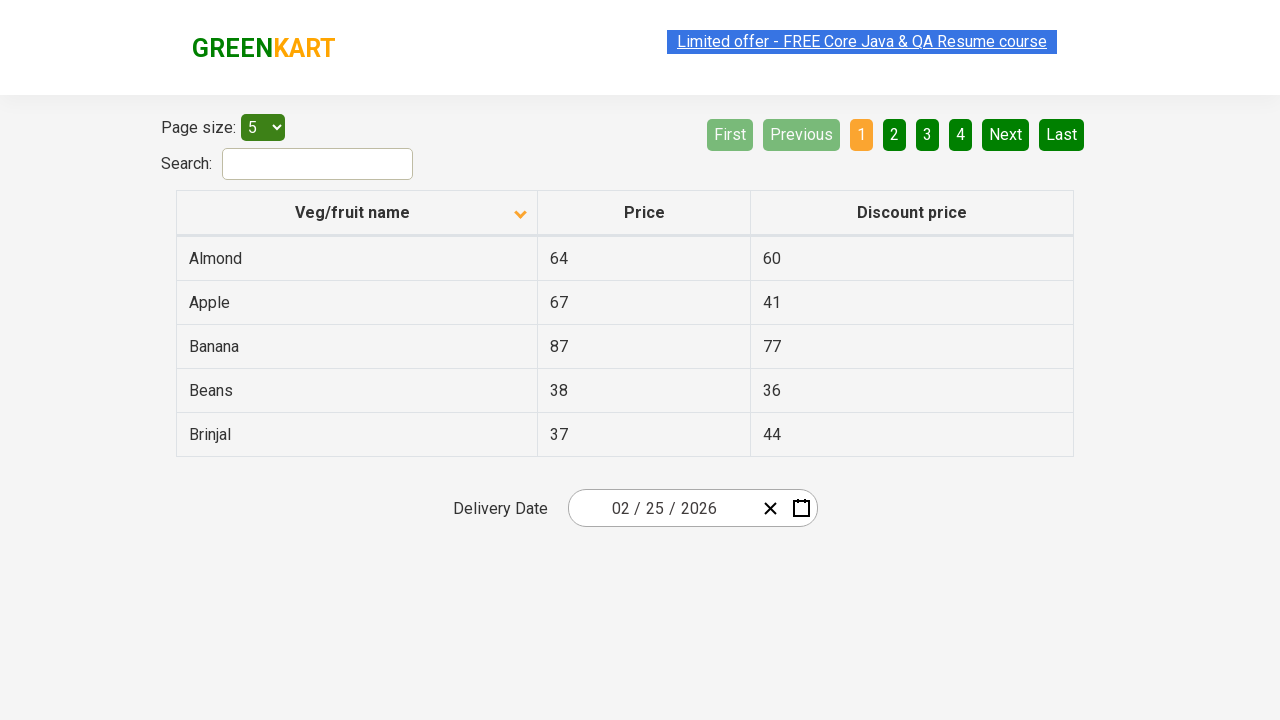

Extracted text content from all column elements
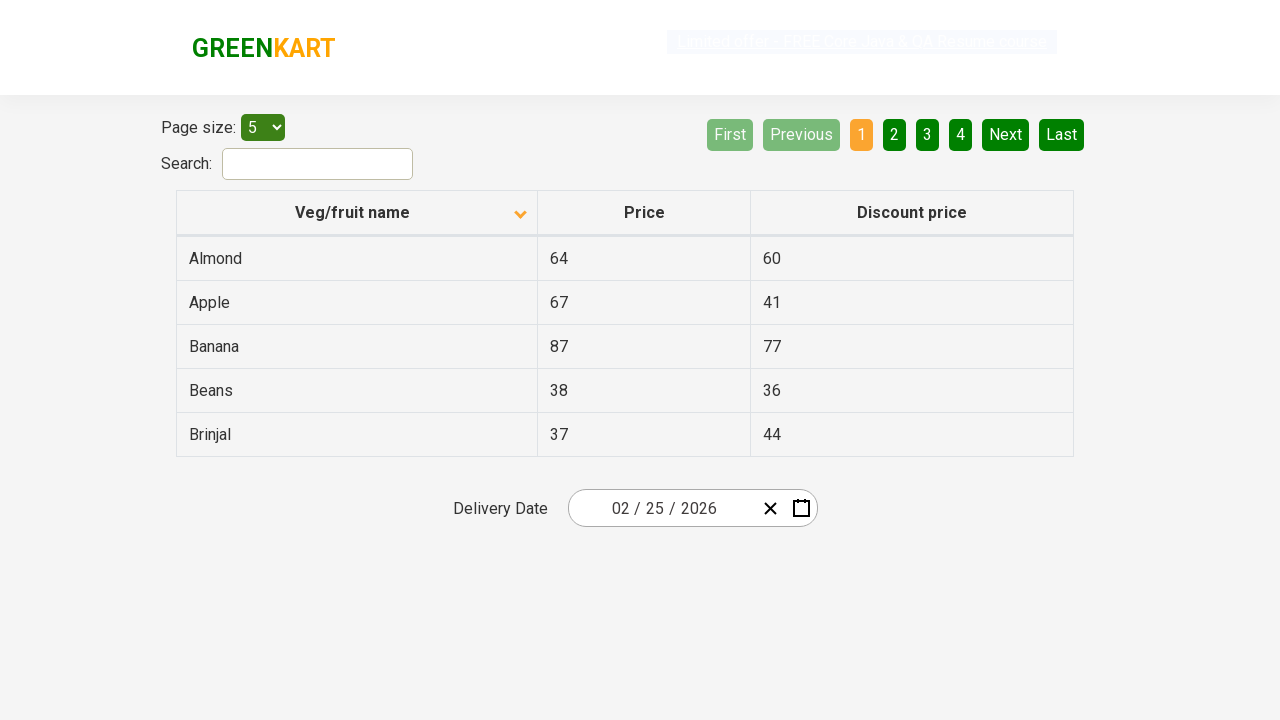

Created sorted version of the column data
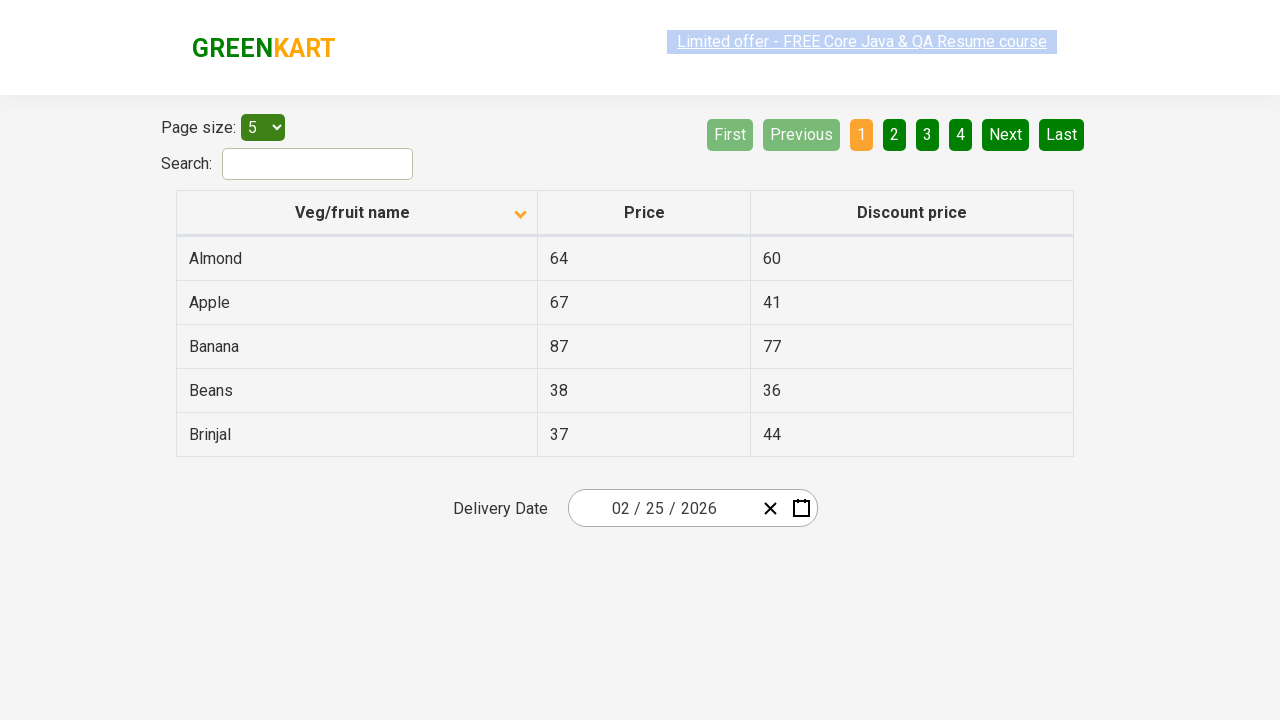

Verified that column data is sorted alphabetically
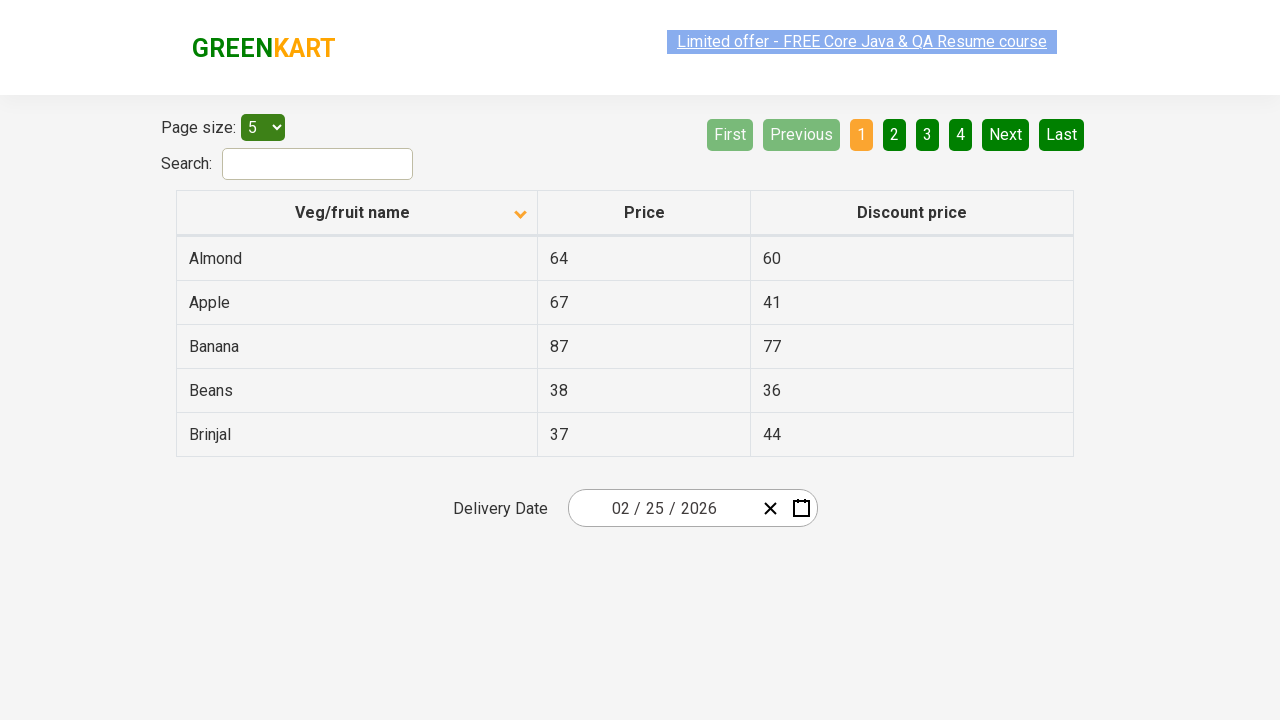

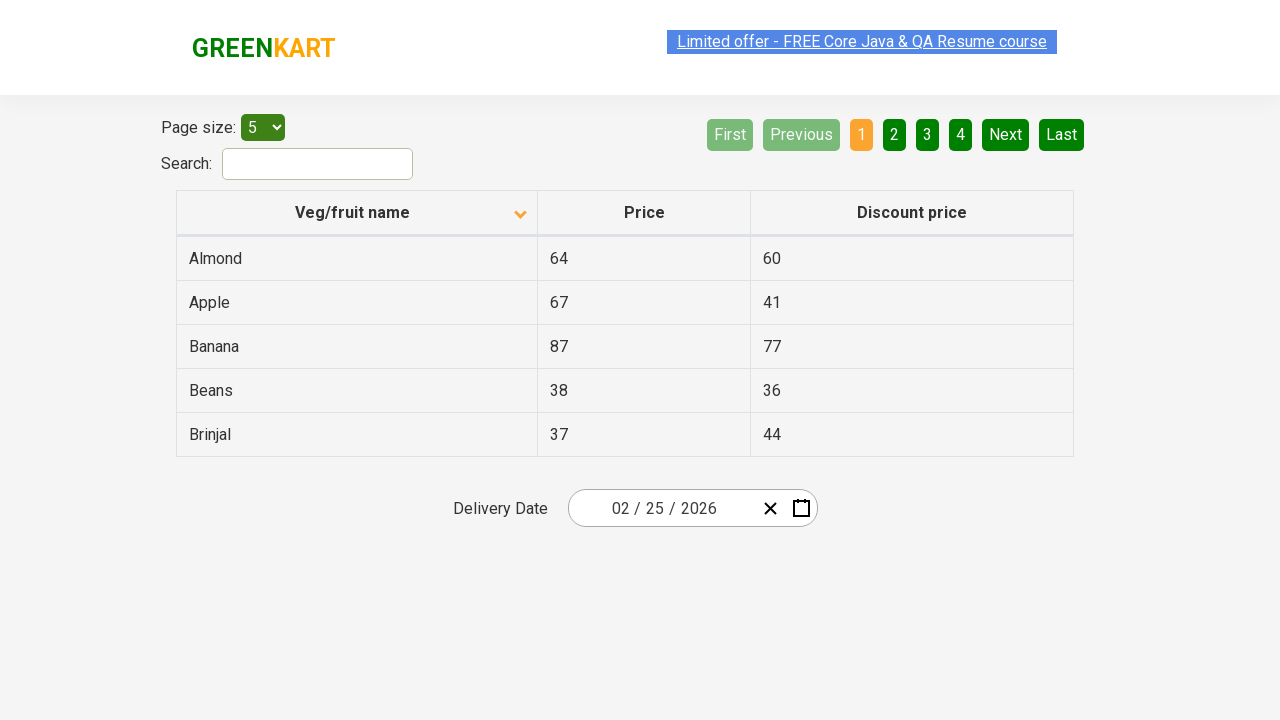